Visits the login page by clicking the login button and verifies the URL contains /login

Starting URL: https://vue-demo.daniel-avellaneda.com/

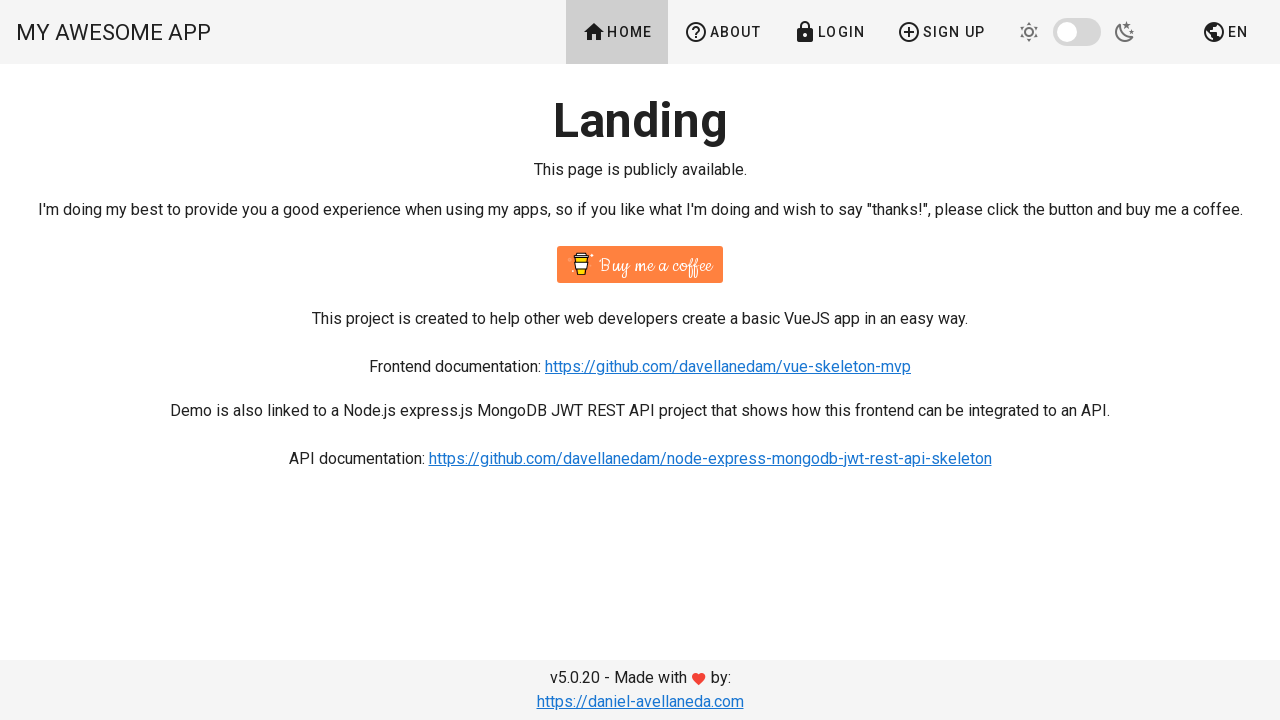

Clicked login button to navigate to login page at (829, 32) on a[href*='login'], button:has-text('Login'), .login-btn
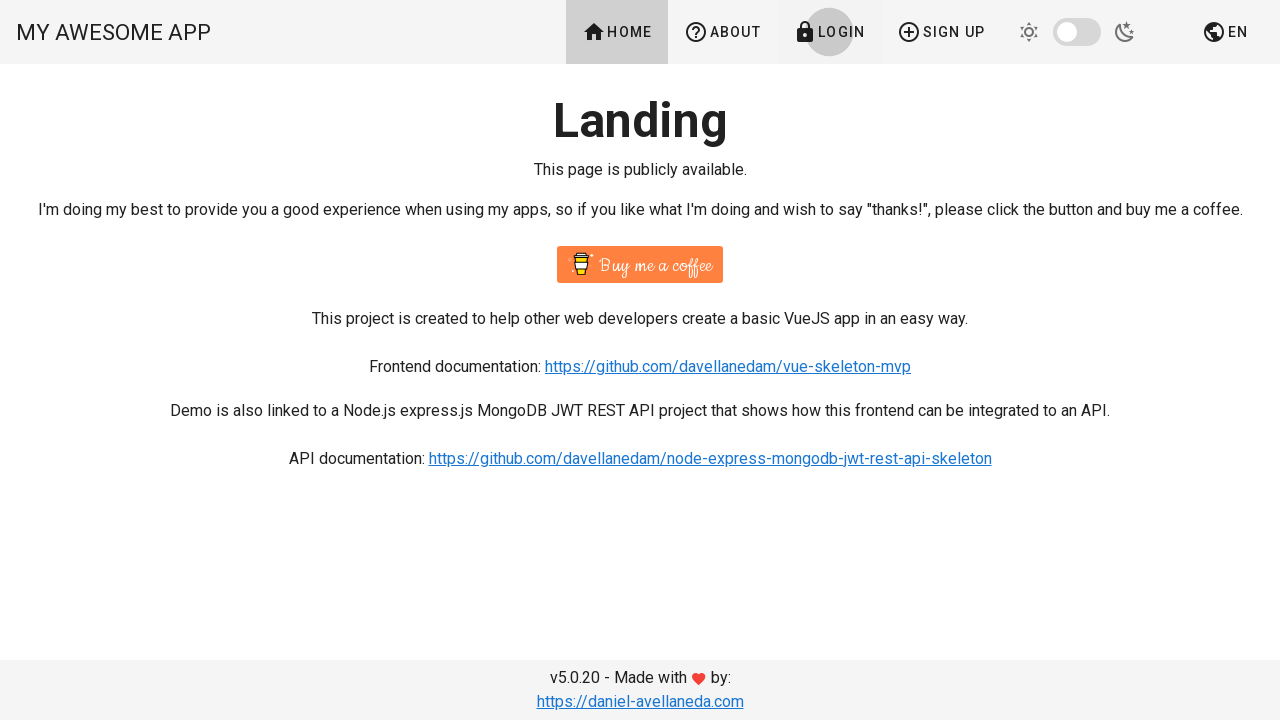

Waited for navigation to login page URL
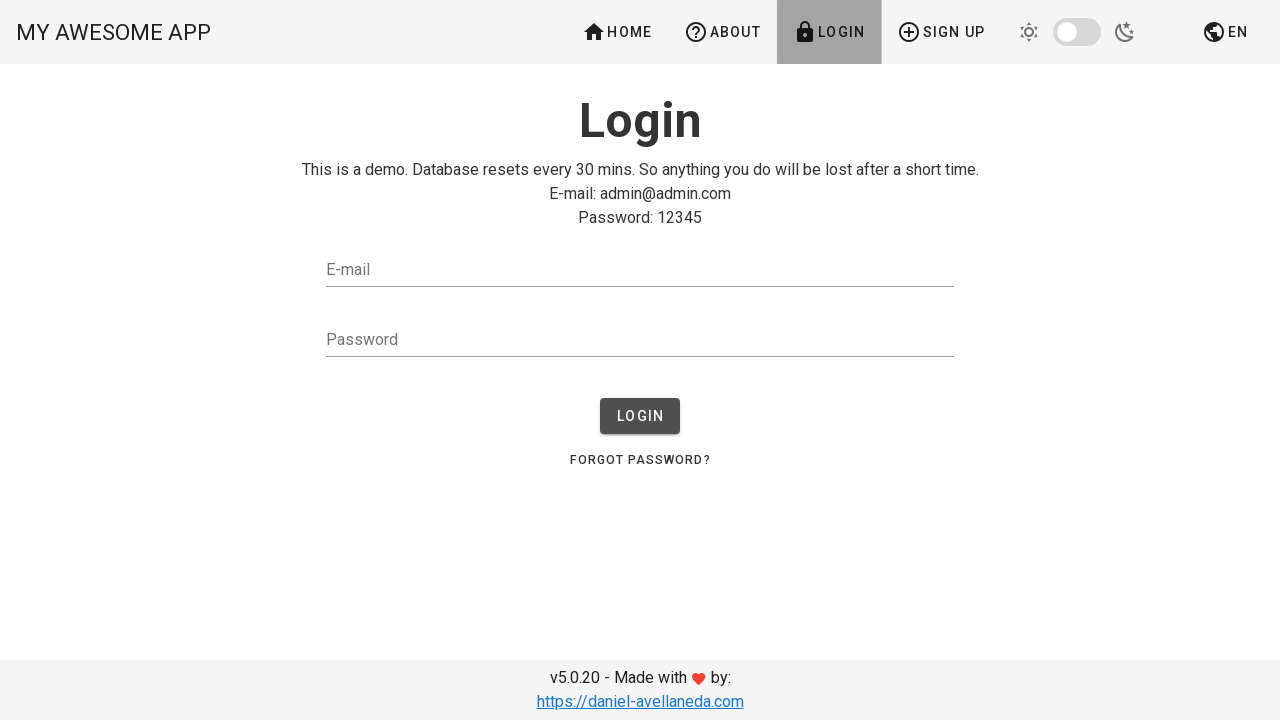

Verified that current URL contains '/login'
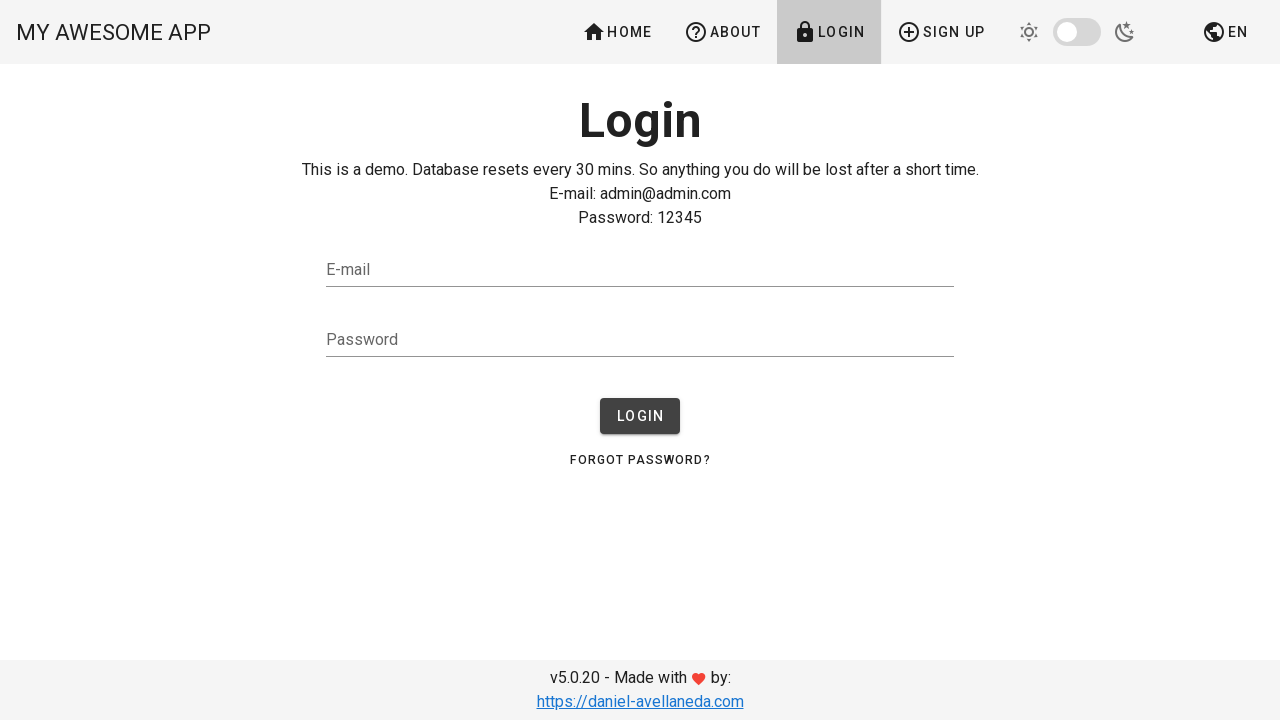

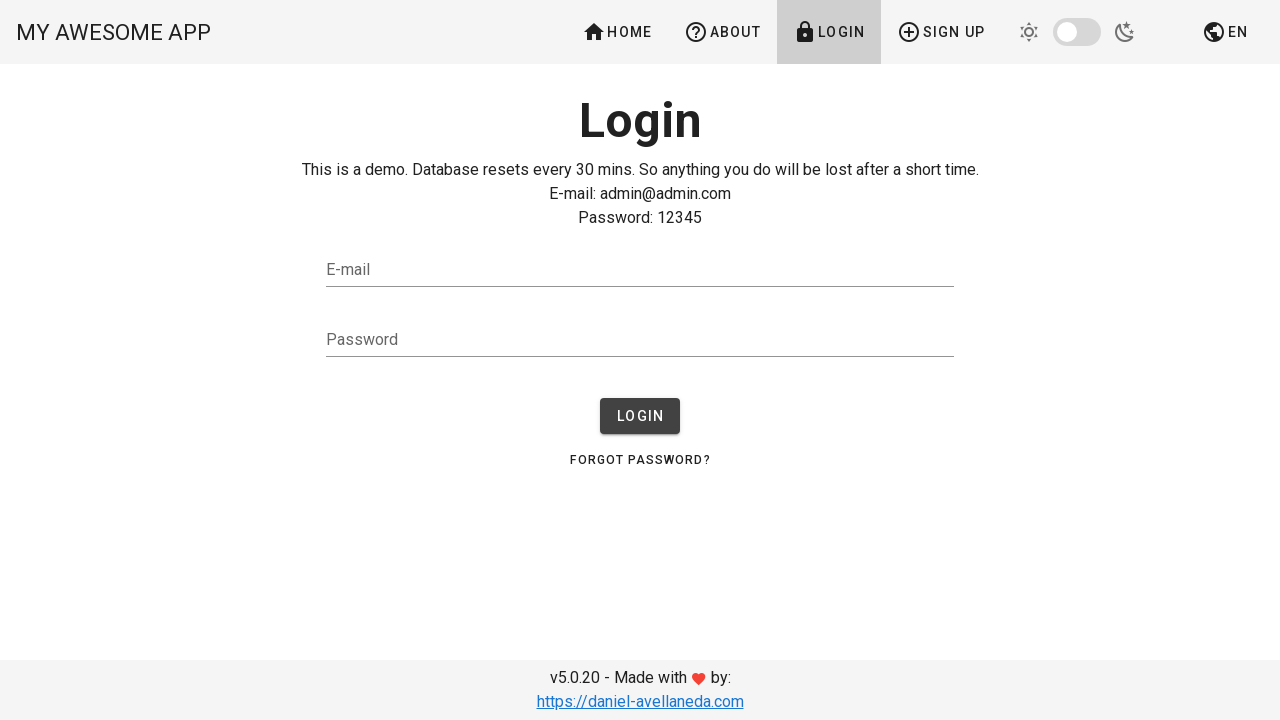